Tests that the currently applied filter link is highlighted with the 'selected' class

Starting URL: https://demo.playwright.dev/todomvc

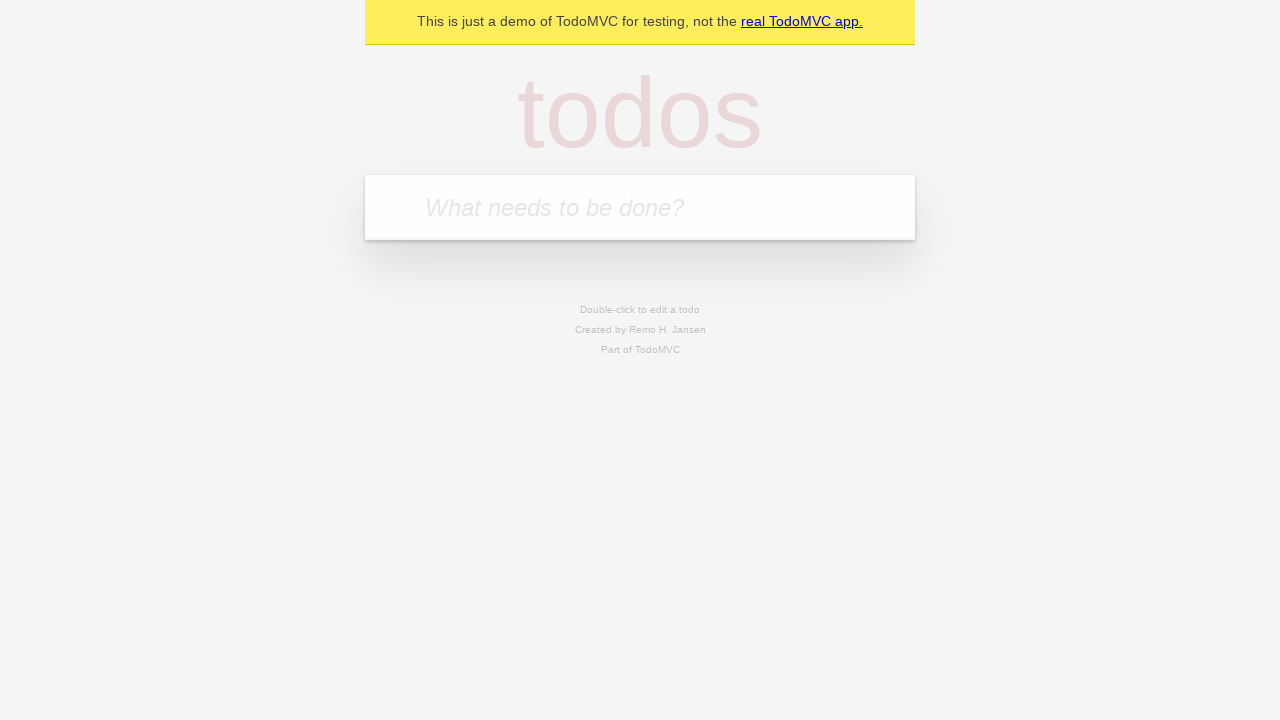

Filled todo input with 'buy some cheese' on internal:attr=[placeholder="What needs to be done?"i]
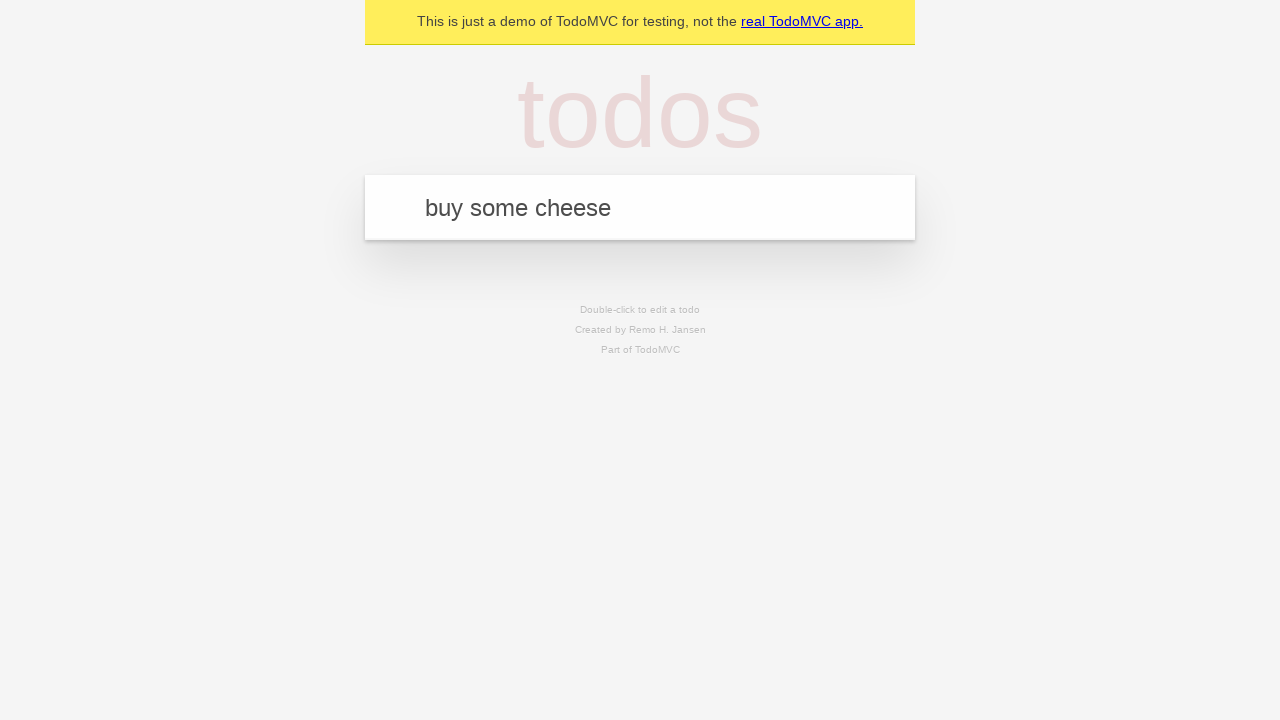

Pressed Enter to create first todo item on internal:attr=[placeholder="What needs to be done?"i]
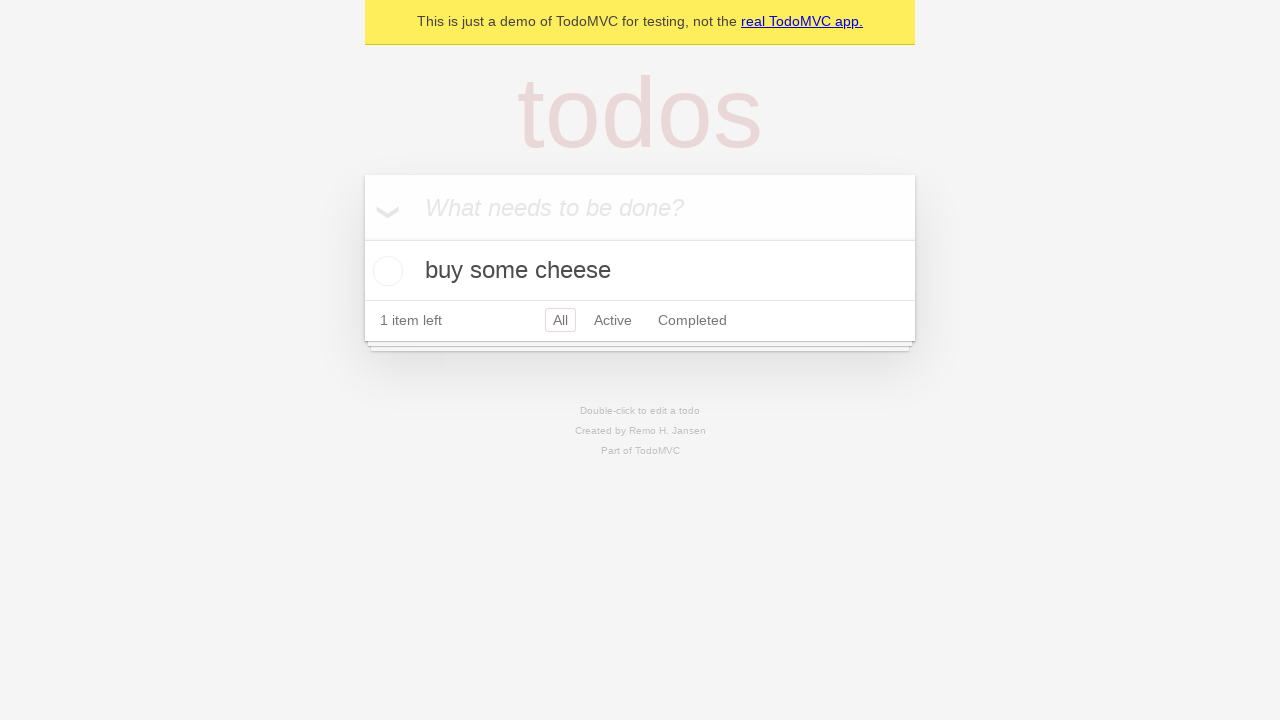

Filled todo input with 'feed the cat' on internal:attr=[placeholder="What needs to be done?"i]
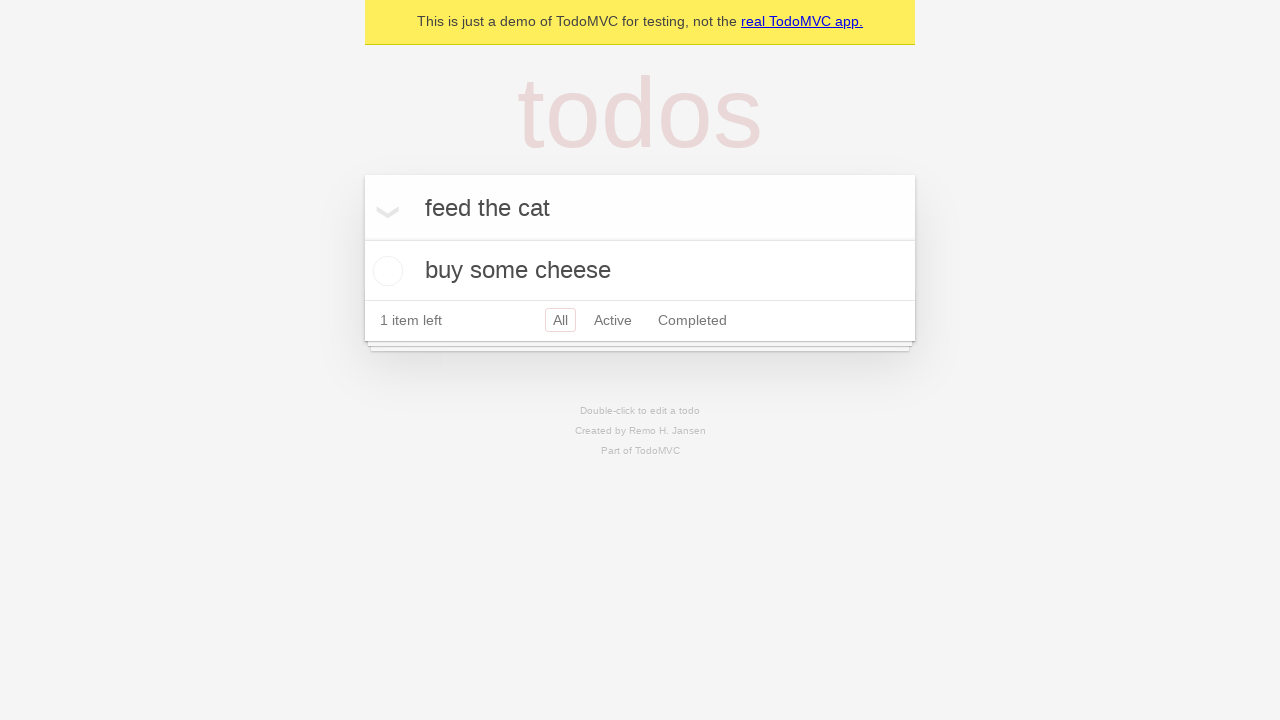

Pressed Enter to create second todo item on internal:attr=[placeholder="What needs to be done?"i]
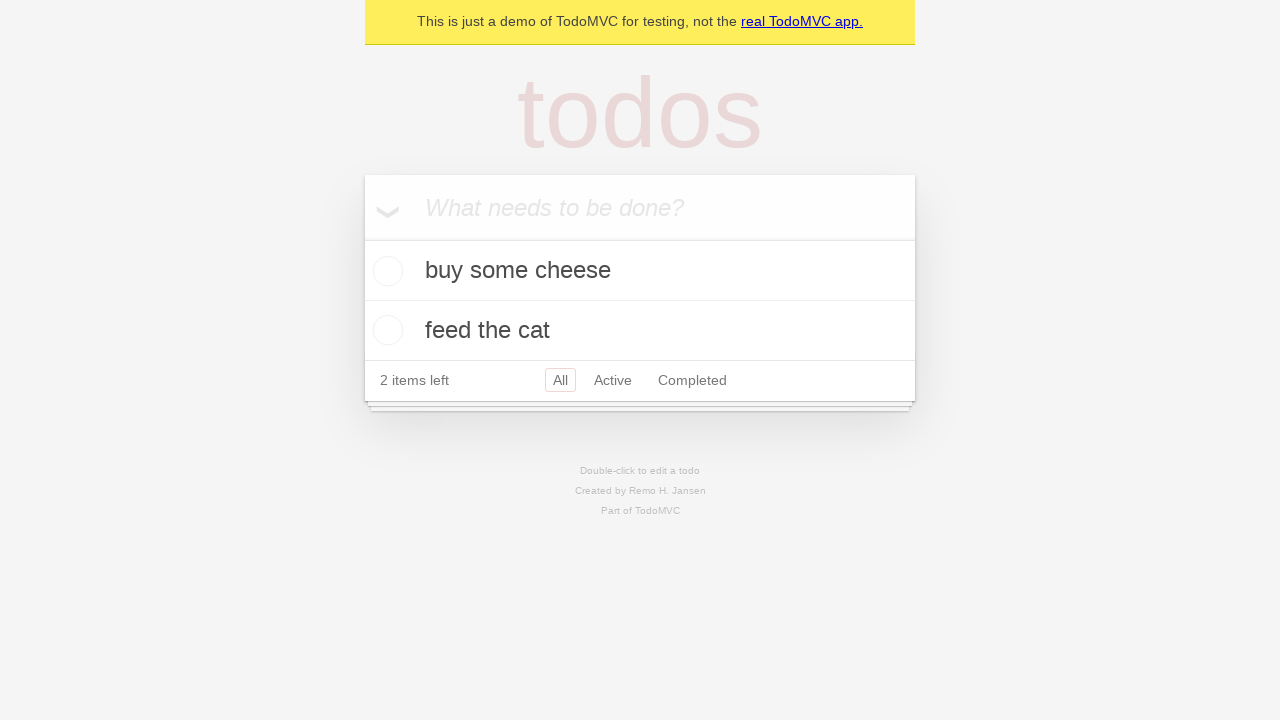

Filled todo input with 'book a doctors appointment' on internal:attr=[placeholder="What needs to be done?"i]
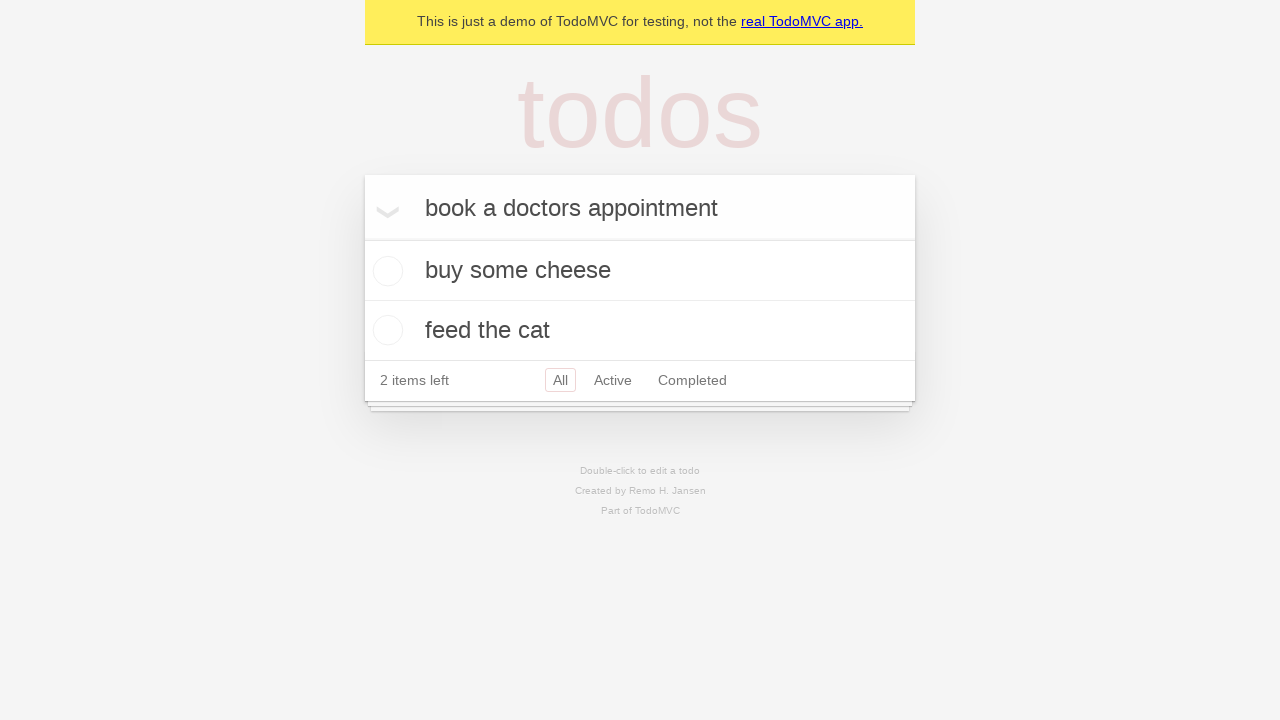

Pressed Enter to create third todo item on internal:attr=[placeholder="What needs to be done?"i]
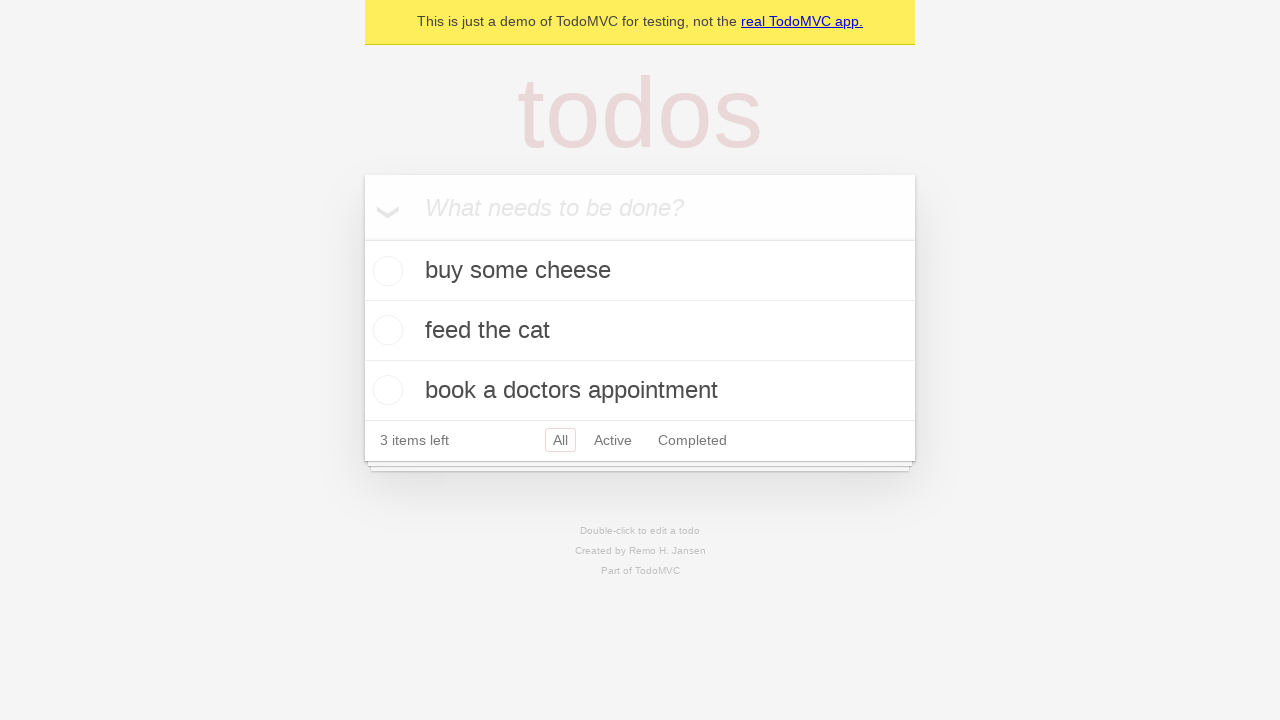

Clicked Active filter link at (613, 440) on internal:role=link[name="Active"i]
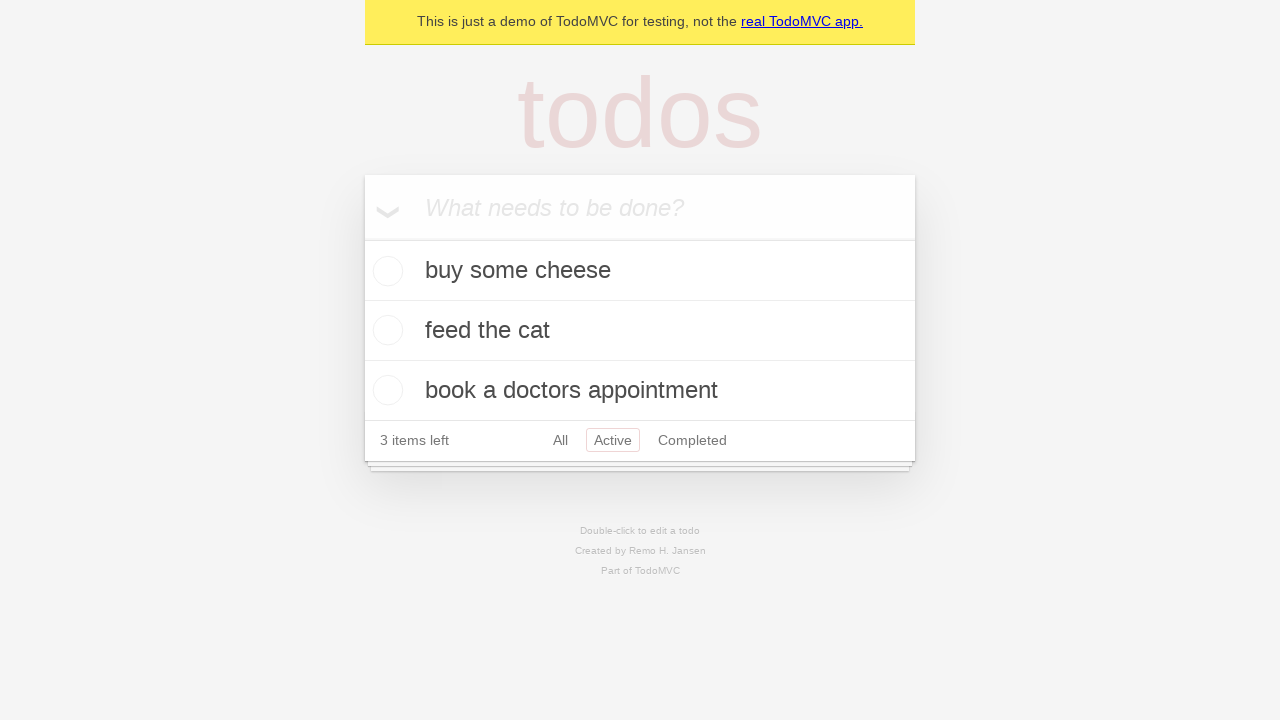

Clicked Completed filter link to verify it gets highlighted with 'selected' class at (692, 440) on internal:role=link[name="Completed"i]
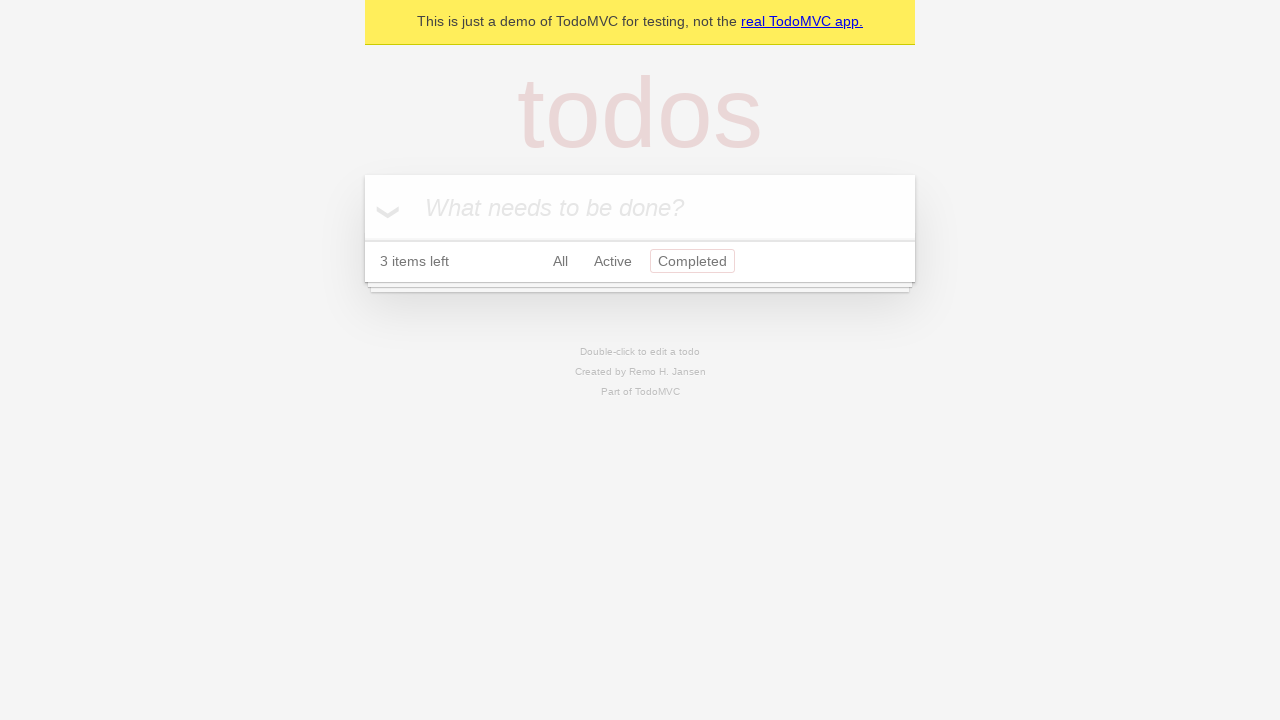

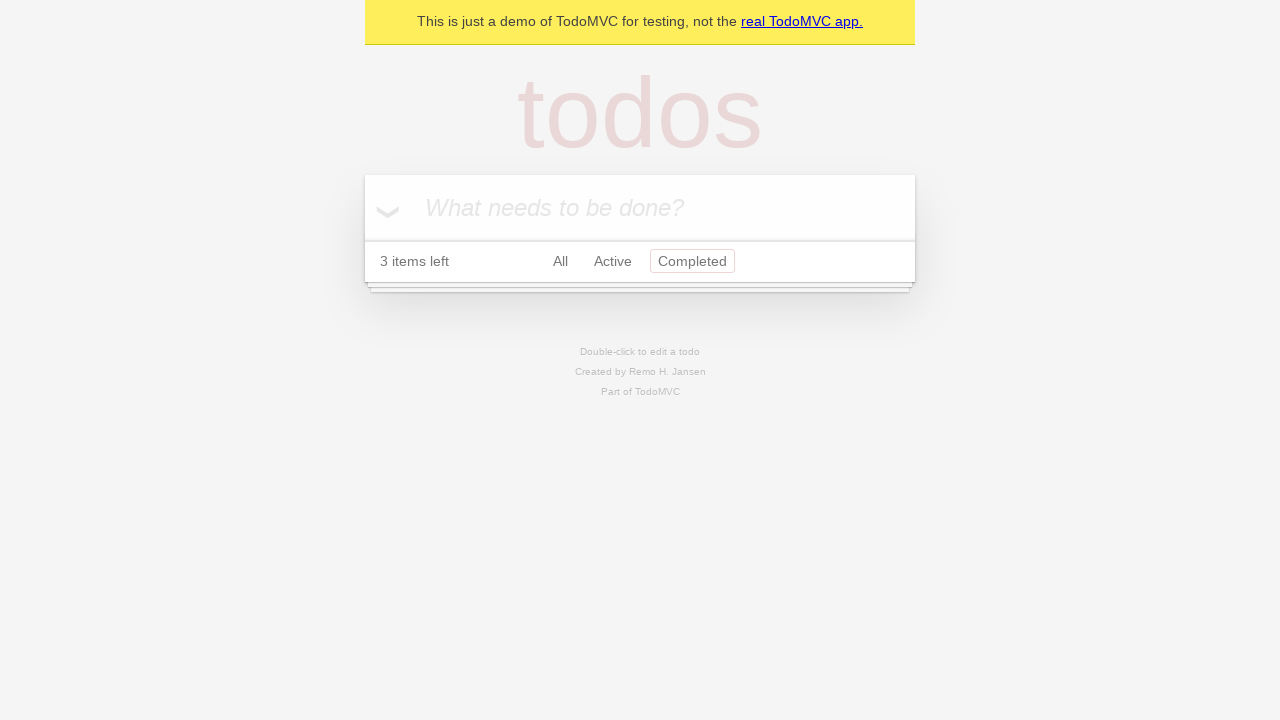